Tests drag and drop functionality by dragging an element from a source position and dropping it onto a target droppable area.

Starting URL: http://crossbrowsertesting.github.io/drag-and-drop.html

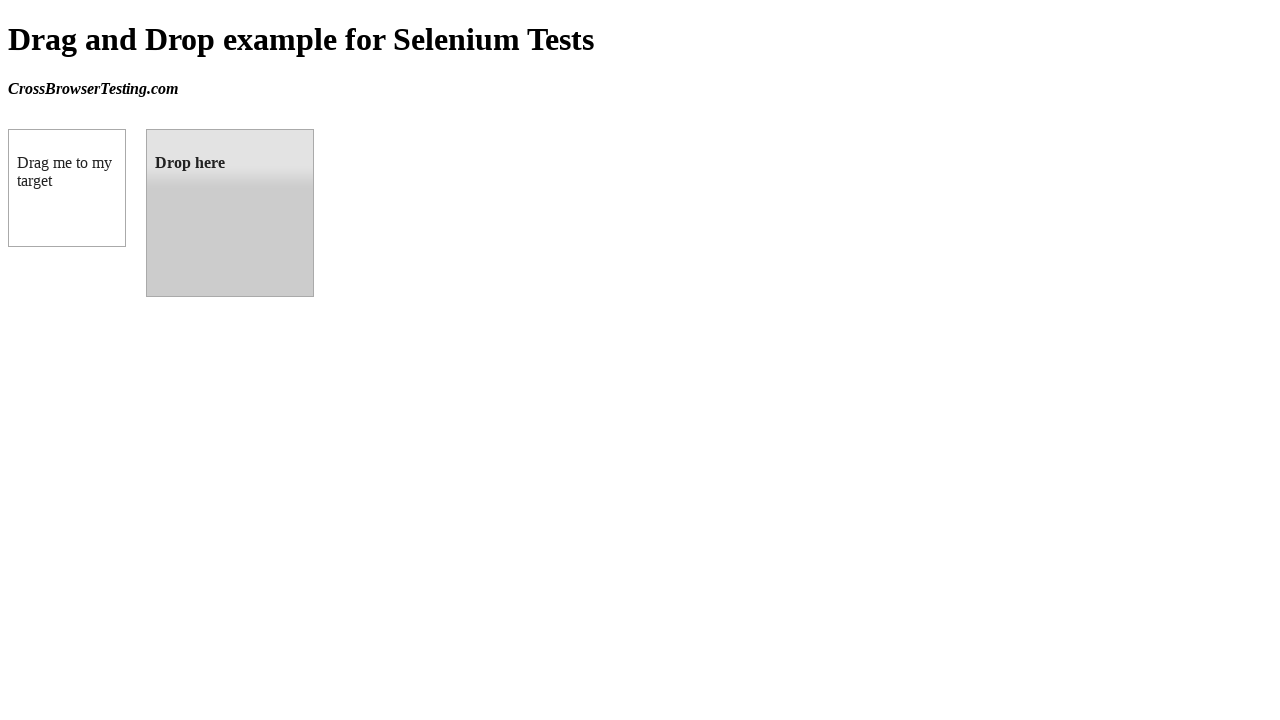

Waited for draggable element to be visible
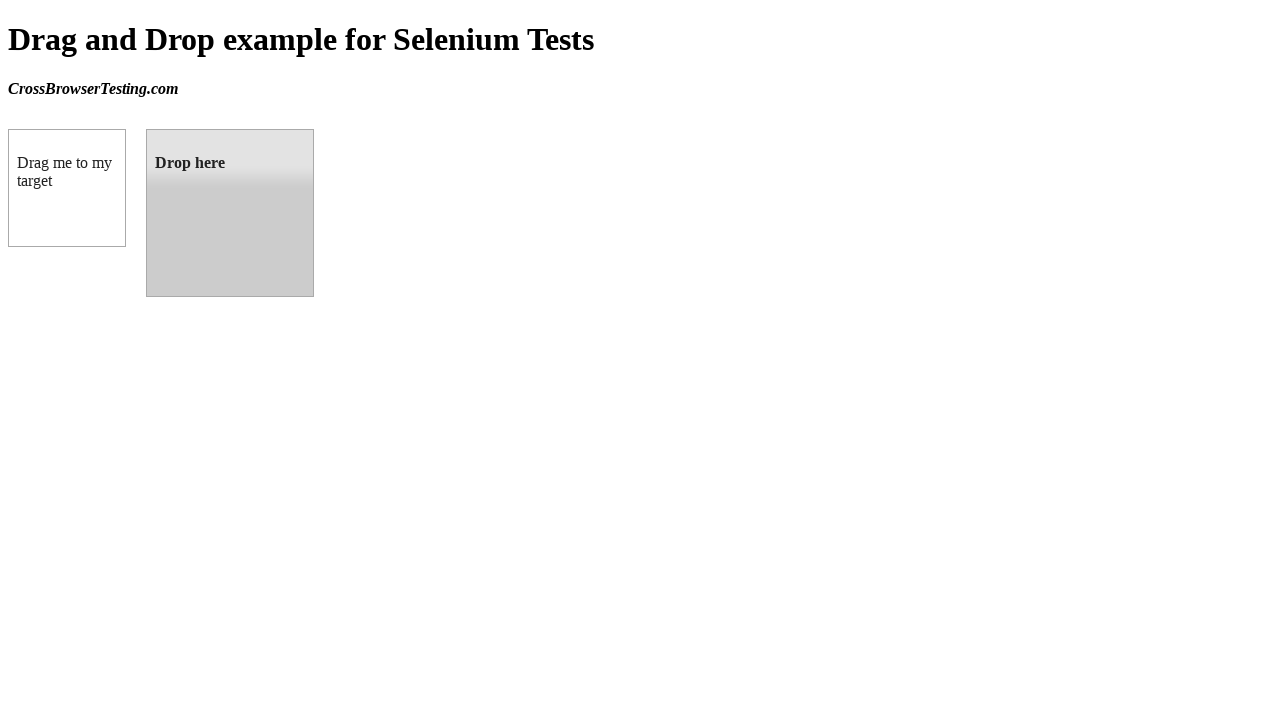

Waited for droppable element to be visible
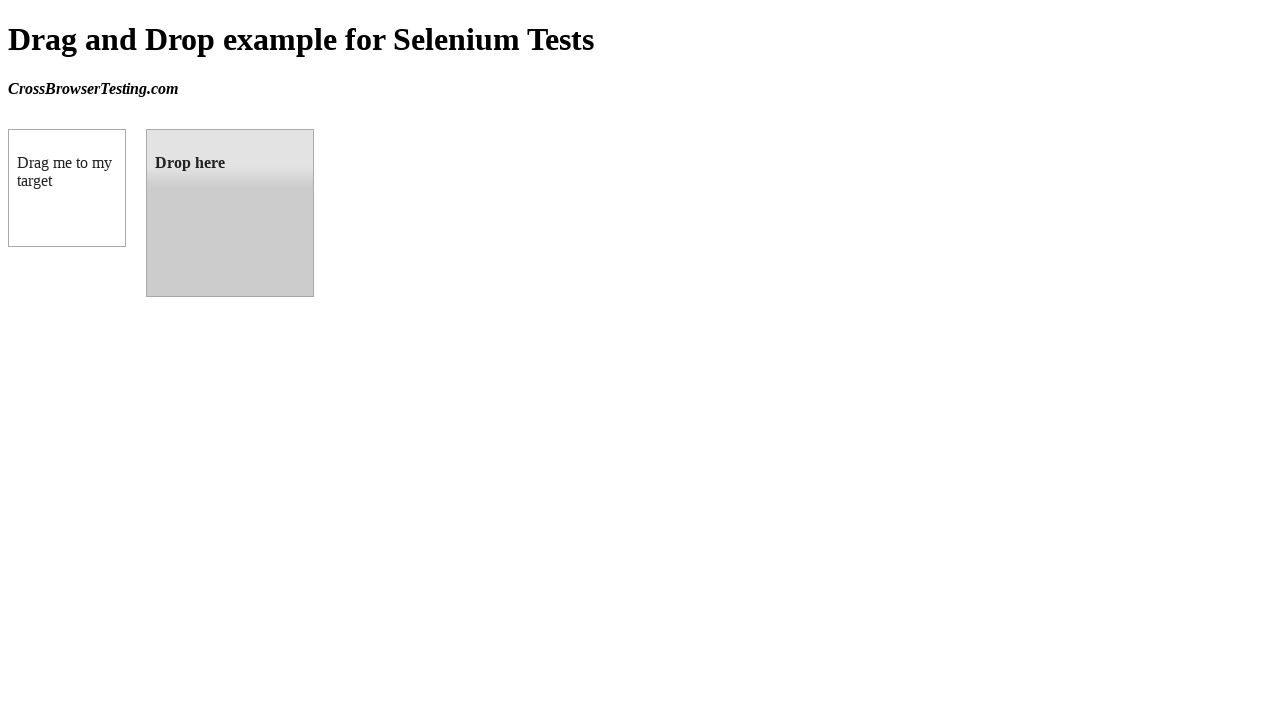

Dragged element from source and dropped it onto target droppable area at (230, 213)
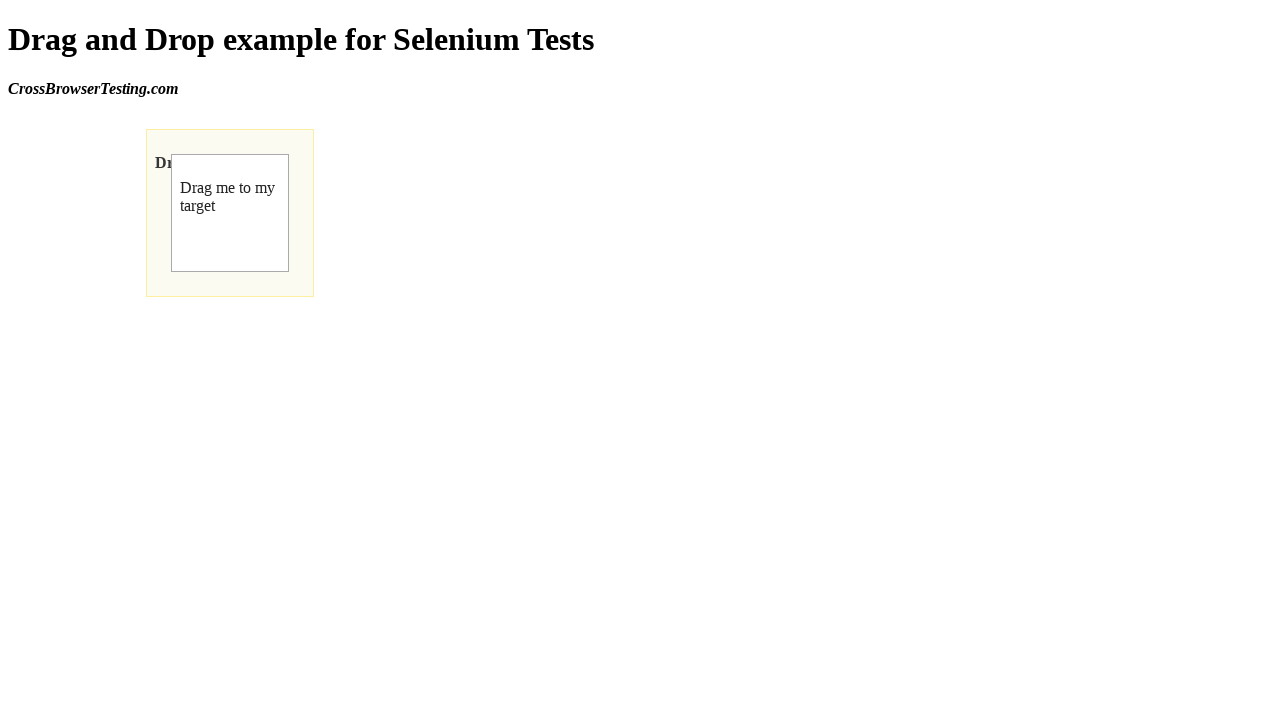

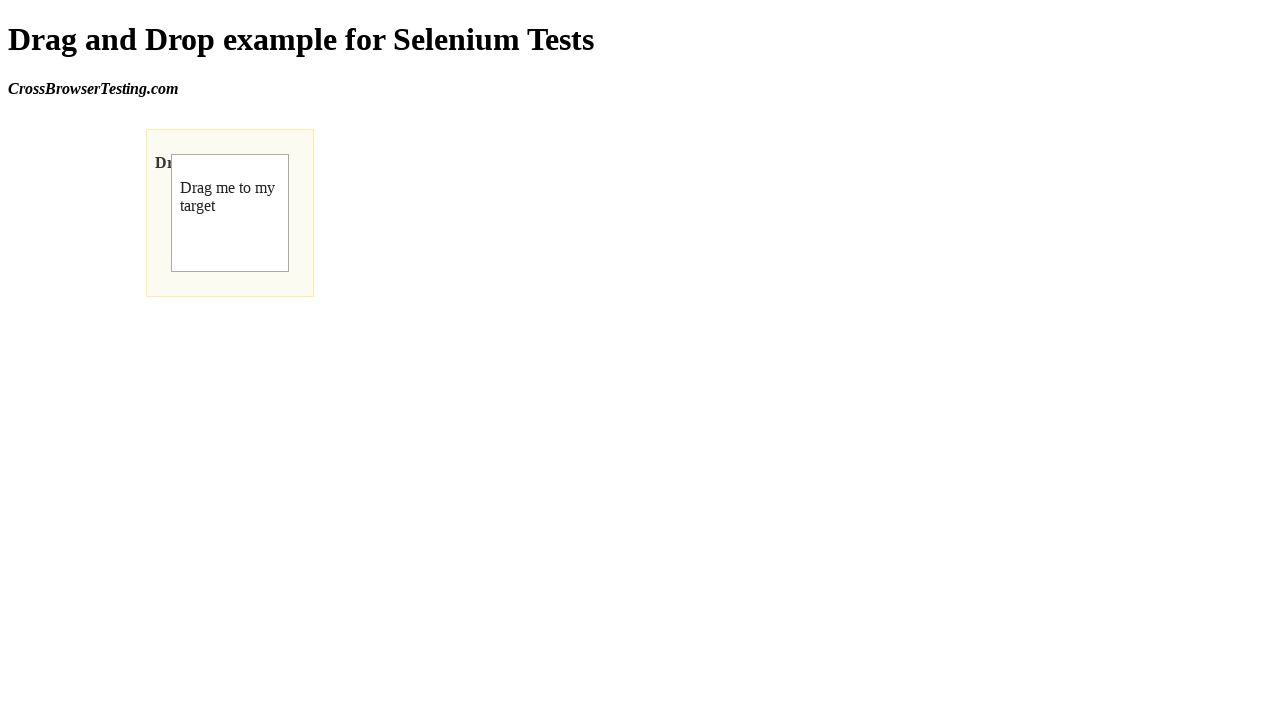